Tests date input by directly typing a date string into the date field

Starting URL: https://acctabootcamp.github.io/site/examples/actions

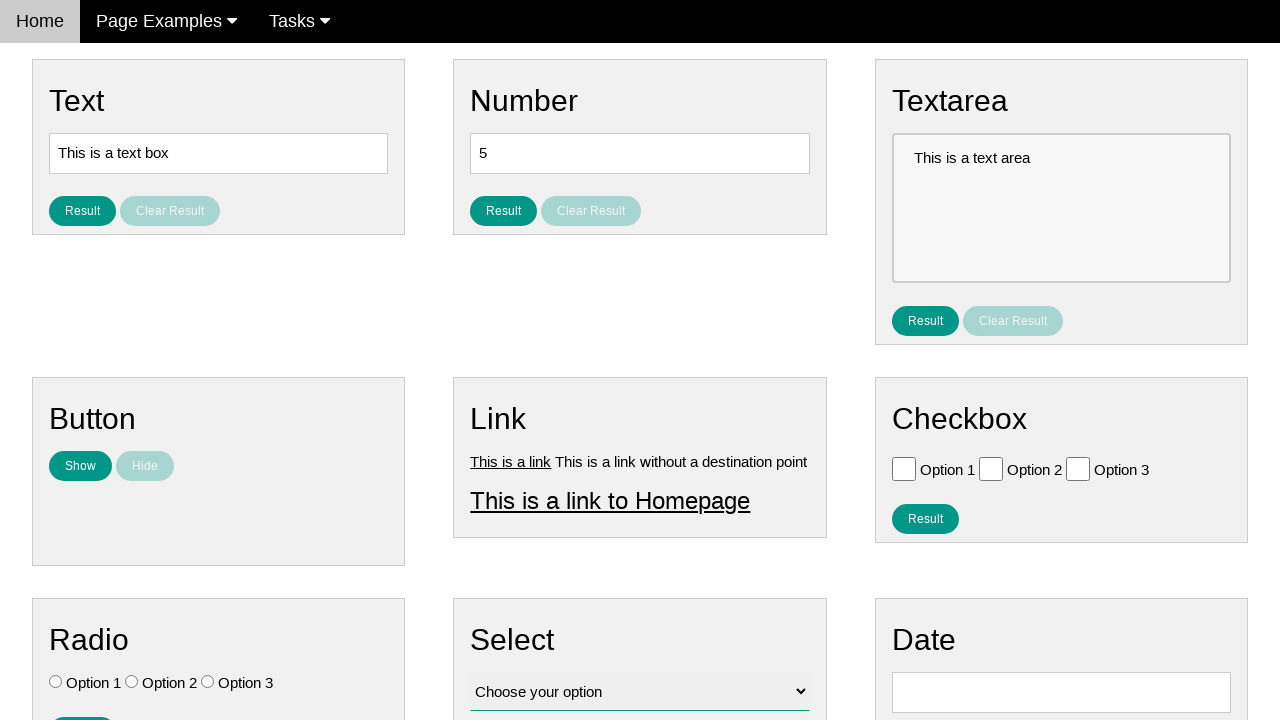

Cleared the date input field on #vfb-8
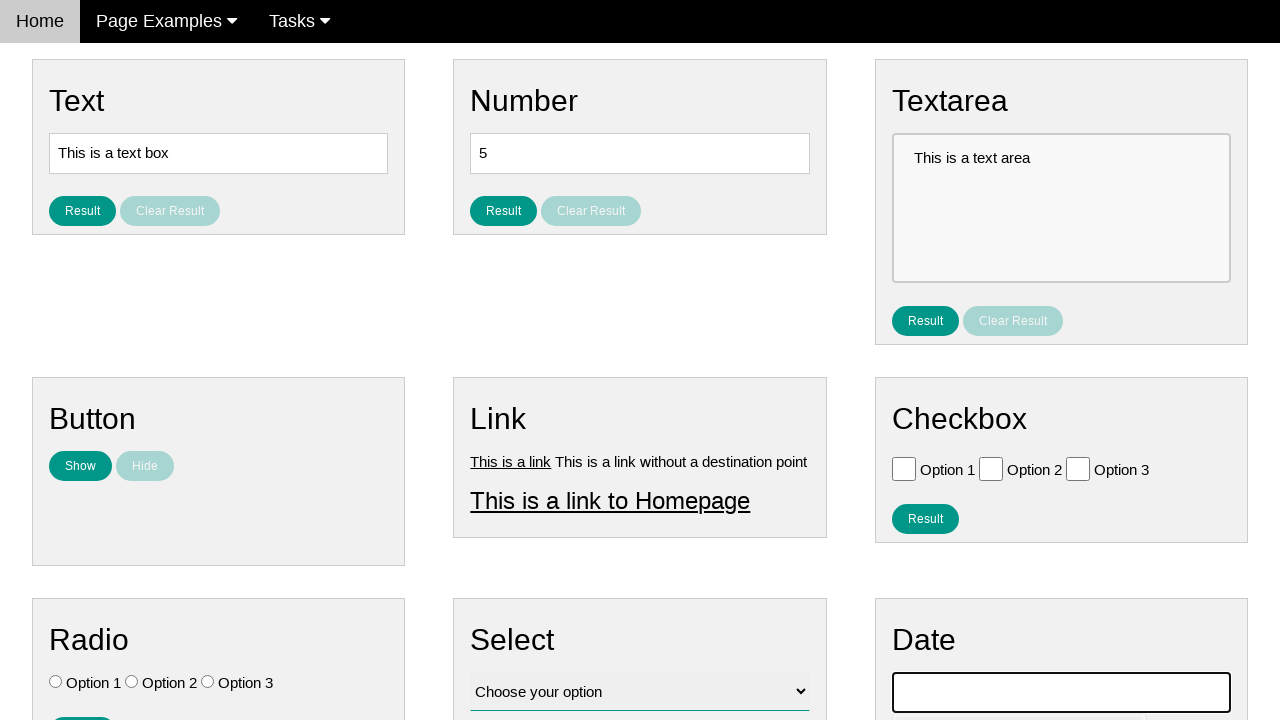

Entered date '12/15/2014' directly into the date field on #vfb-8
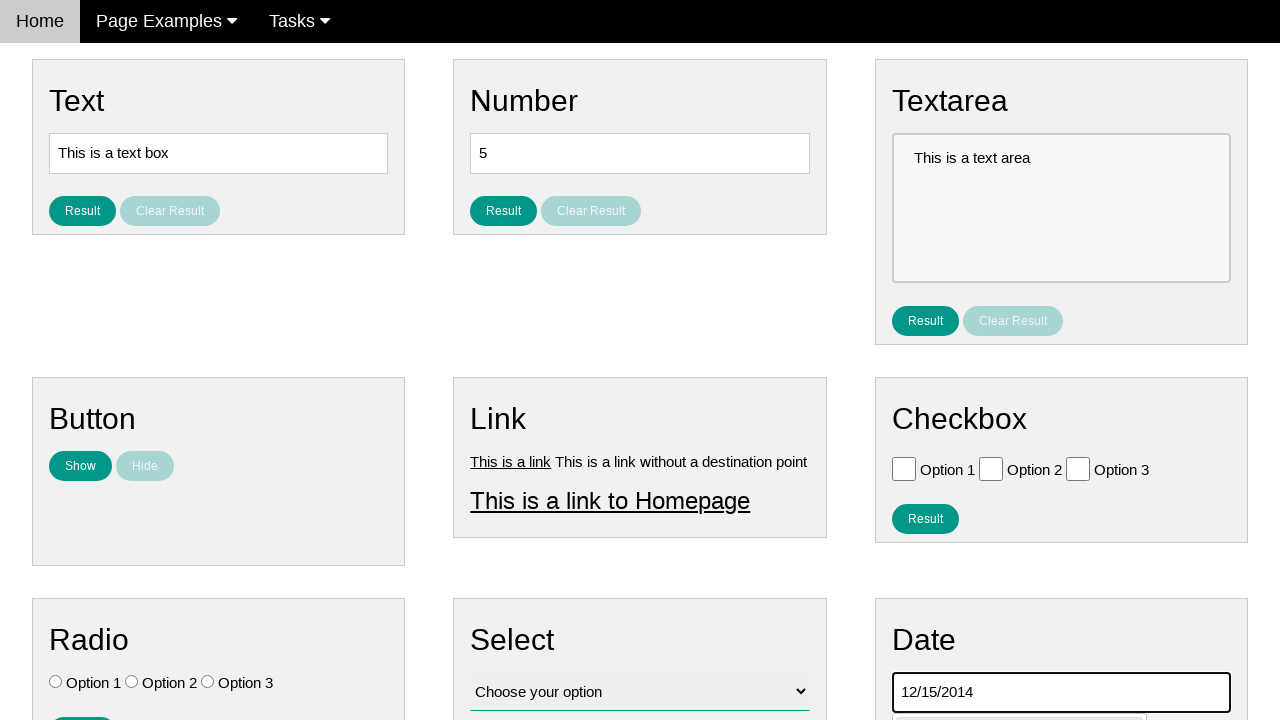

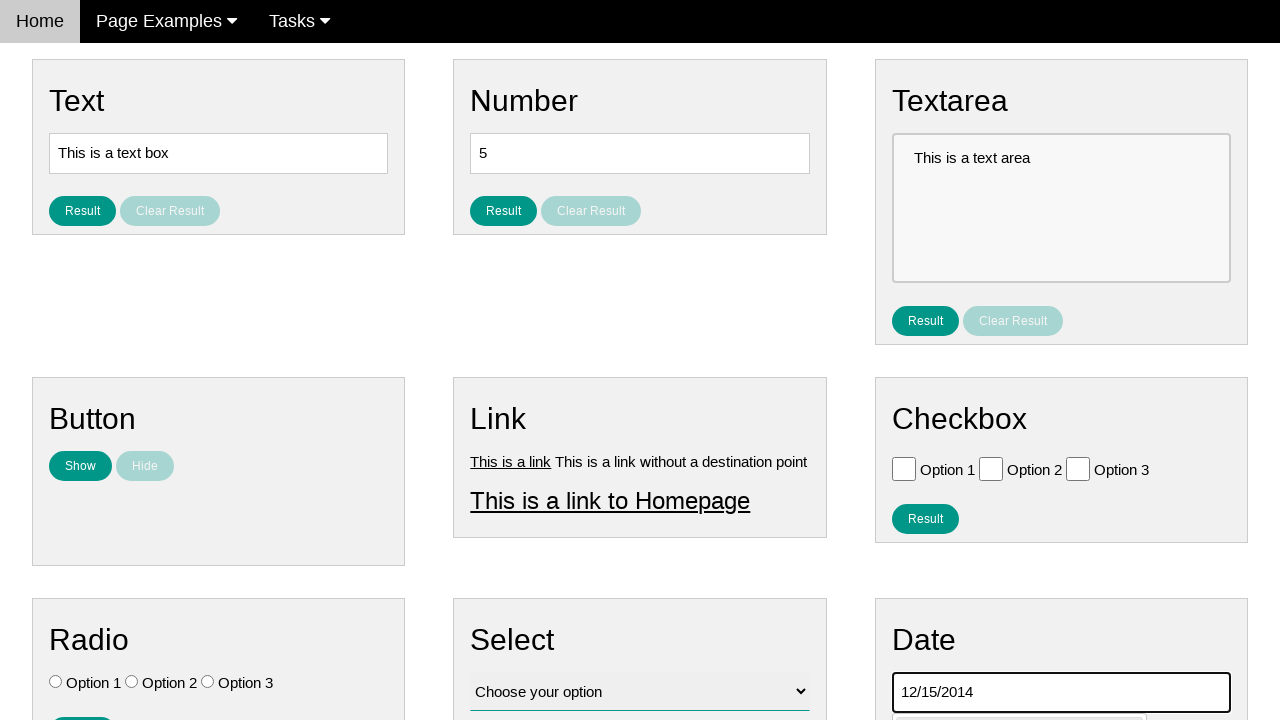